Tests checkbox functionality by checking and unchecking a checkbox, verifying its state, and counting total checkboxes on the page

Starting URL: https://rahulshettyacademy.com/AutomationPractice/

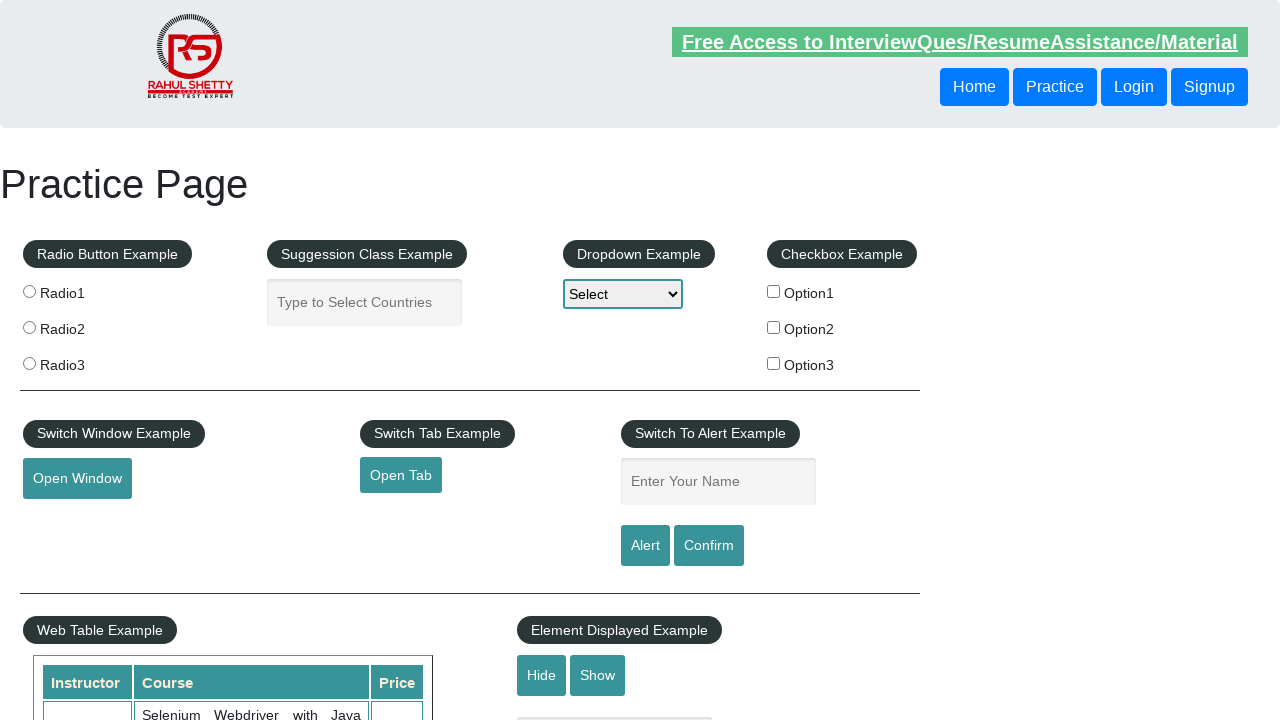

Clicked checkbox to check it at (774, 291) on input#checkBoxOption1
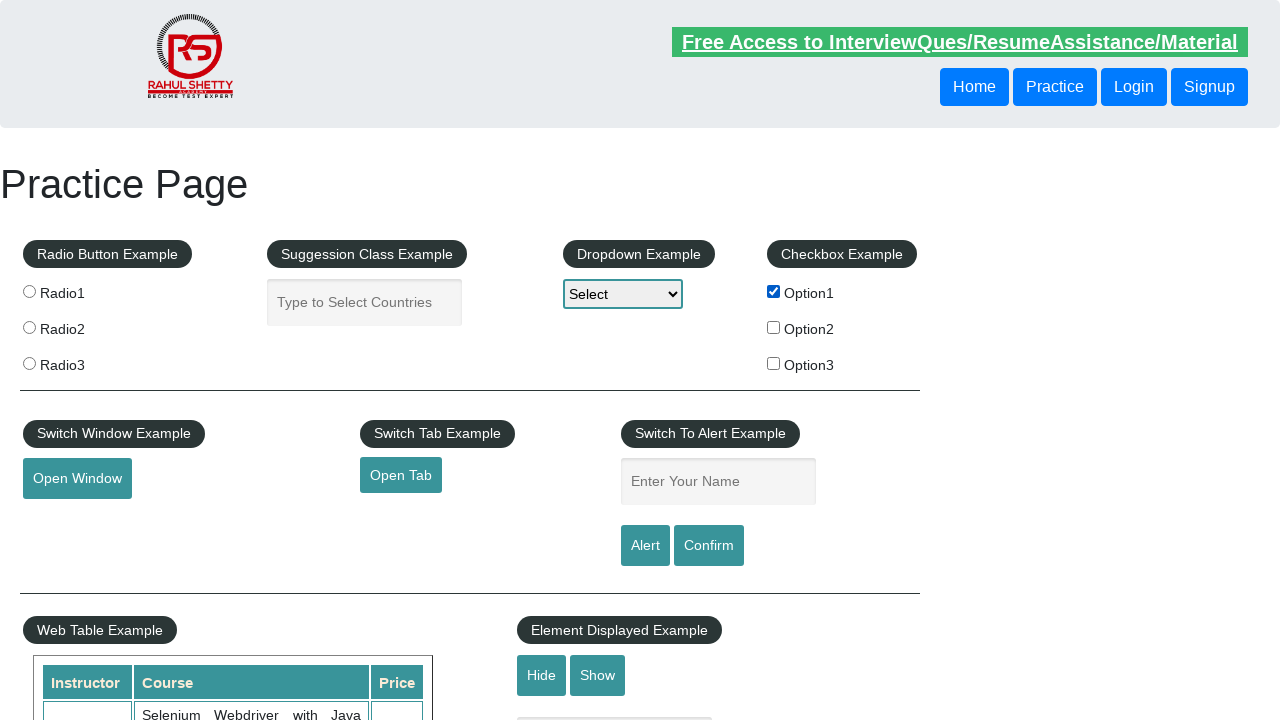

Verified checkbox is checked
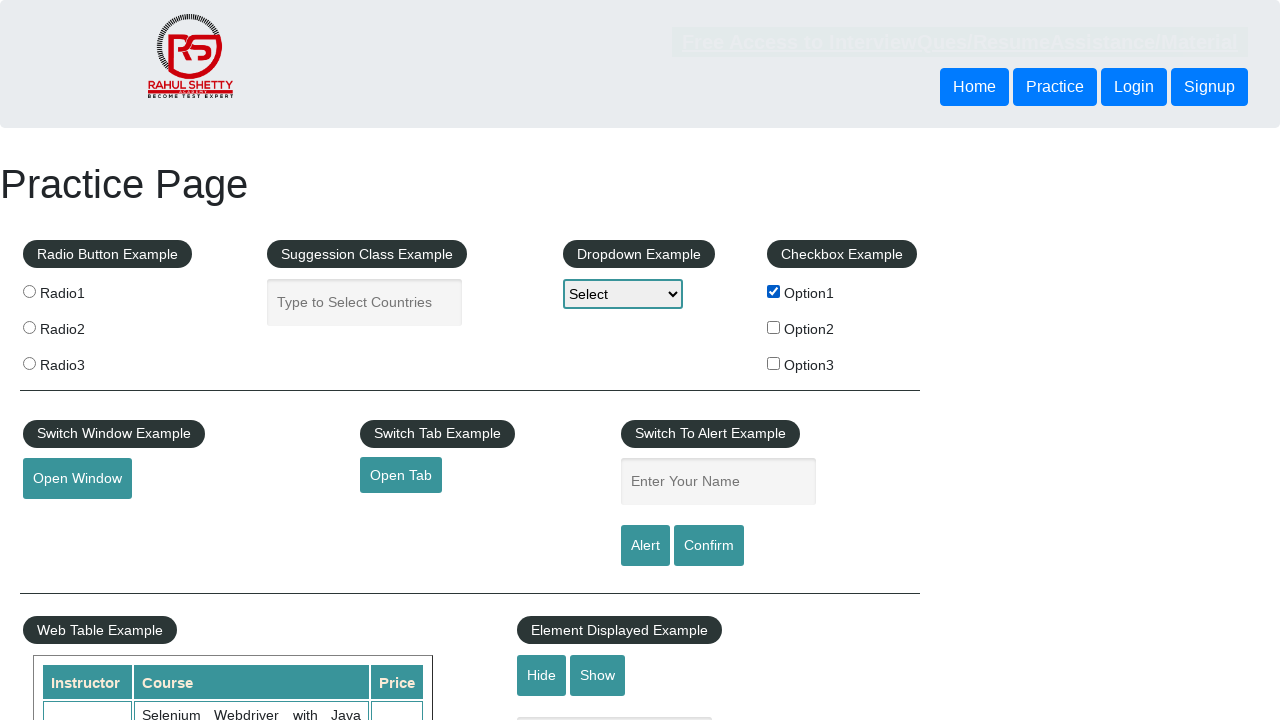

Clicked checkbox to uncheck it at (774, 291) on input#checkBoxOption1
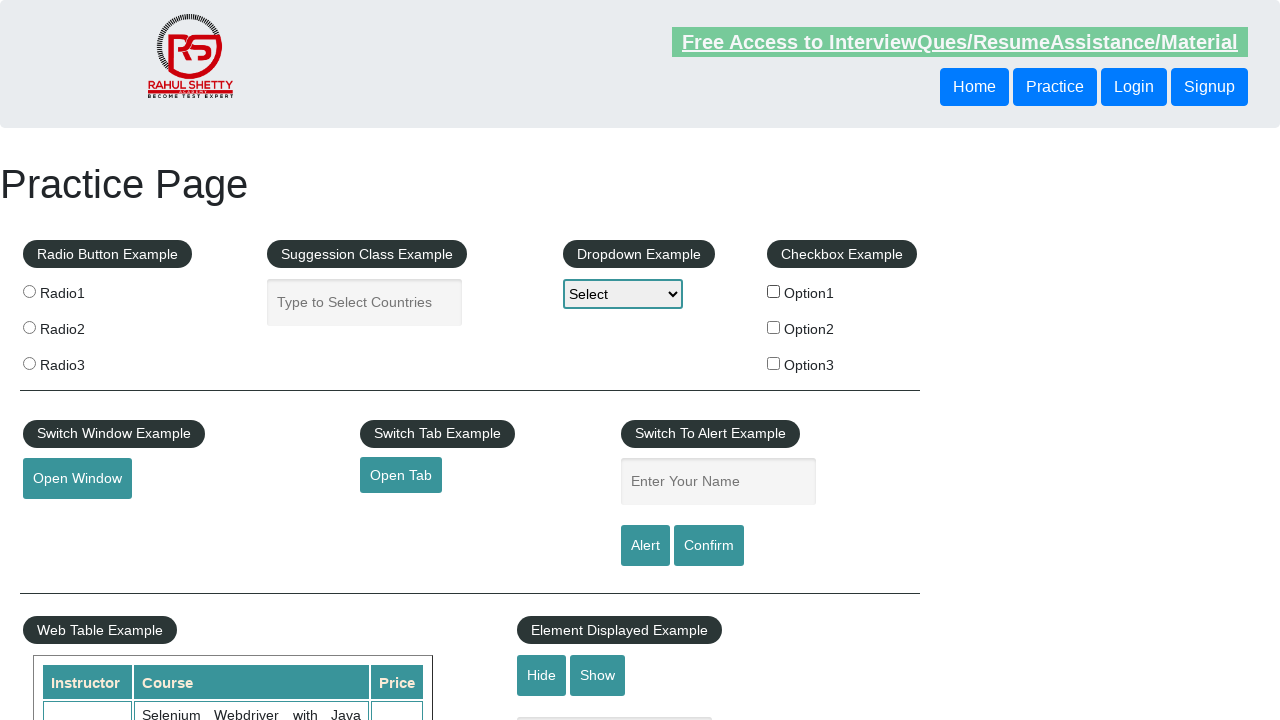

Verified checkbox is unchecked
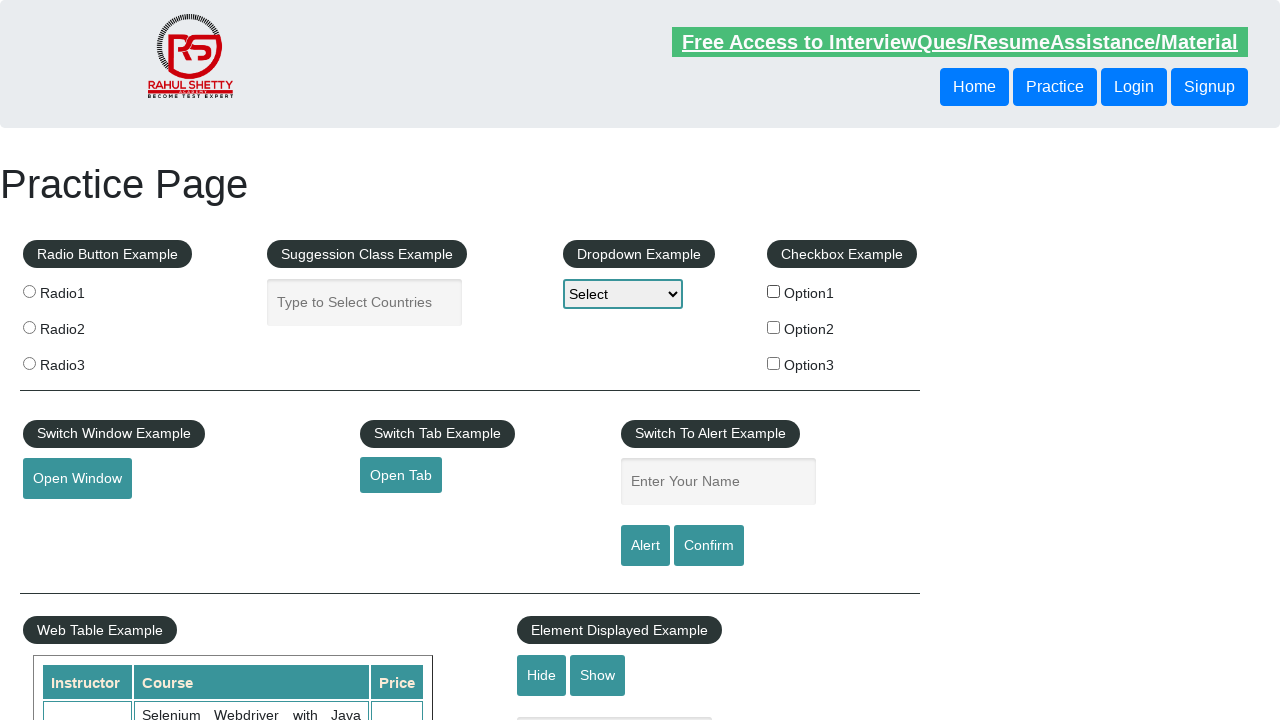

Counted total checkboxes on page: 3
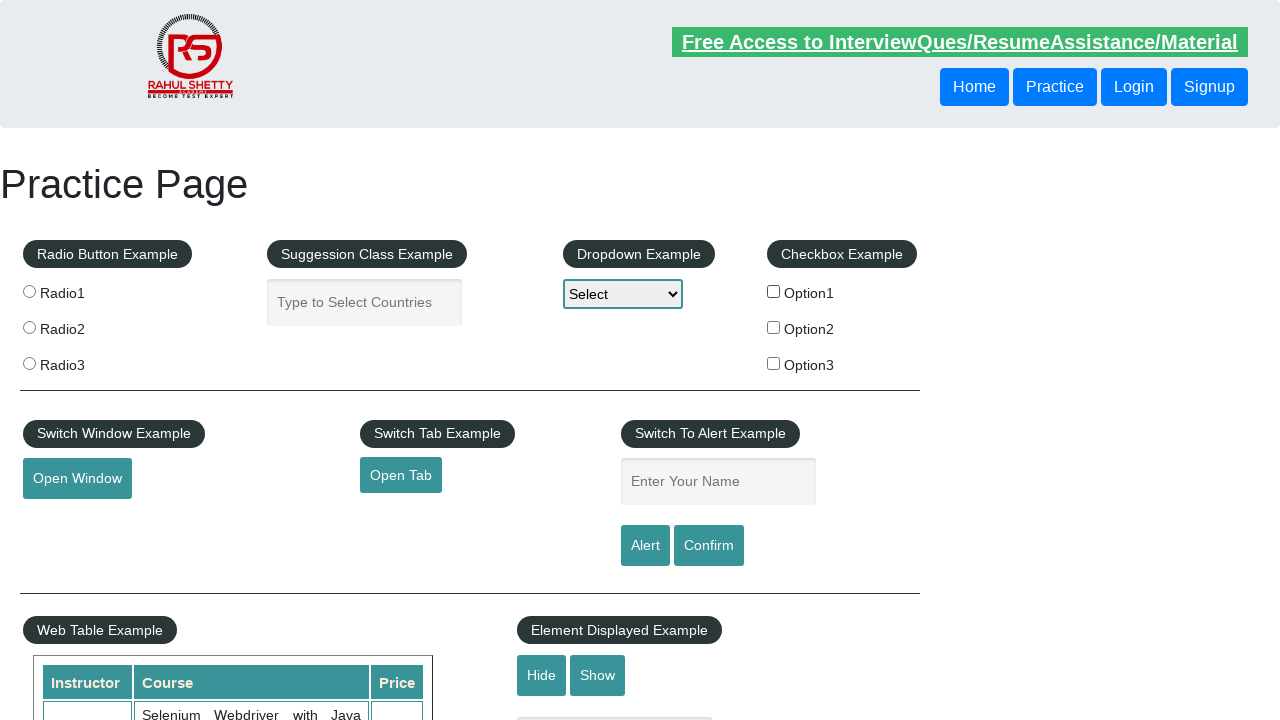

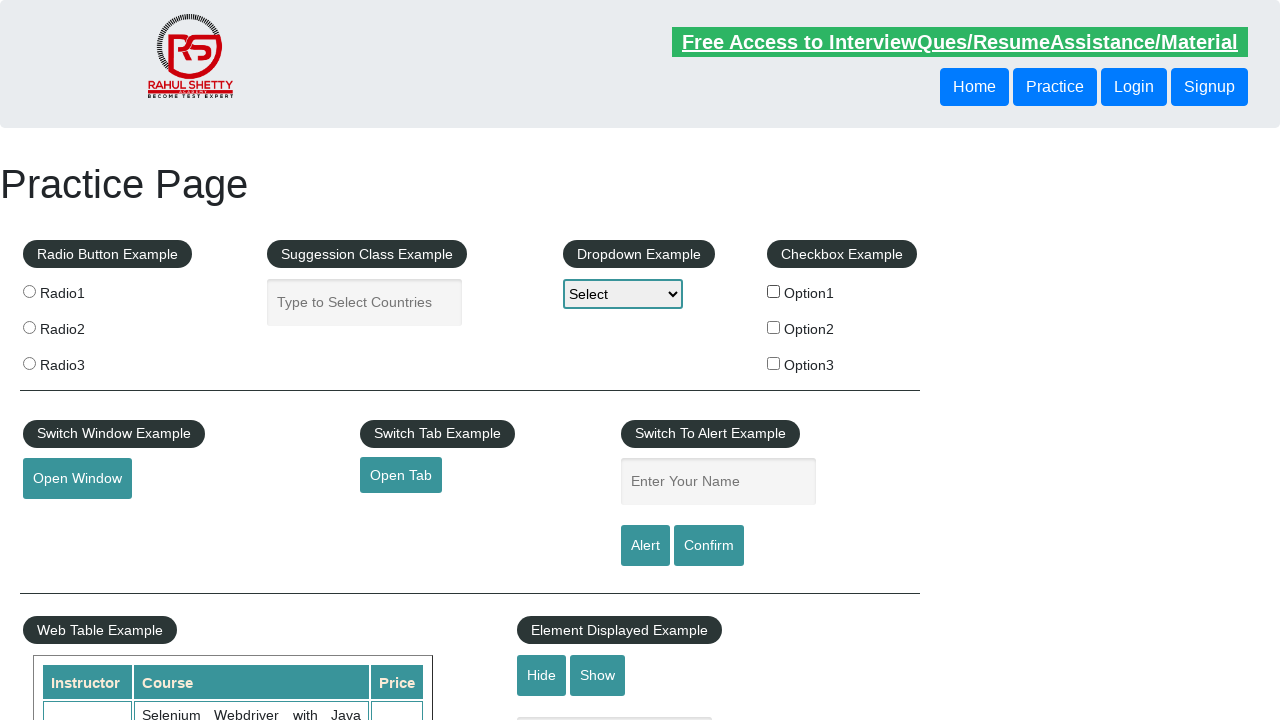